Tests adding todo items by creating two todos and verifying they appear in the list

Starting URL: https://demo.playwright.dev/todomvc

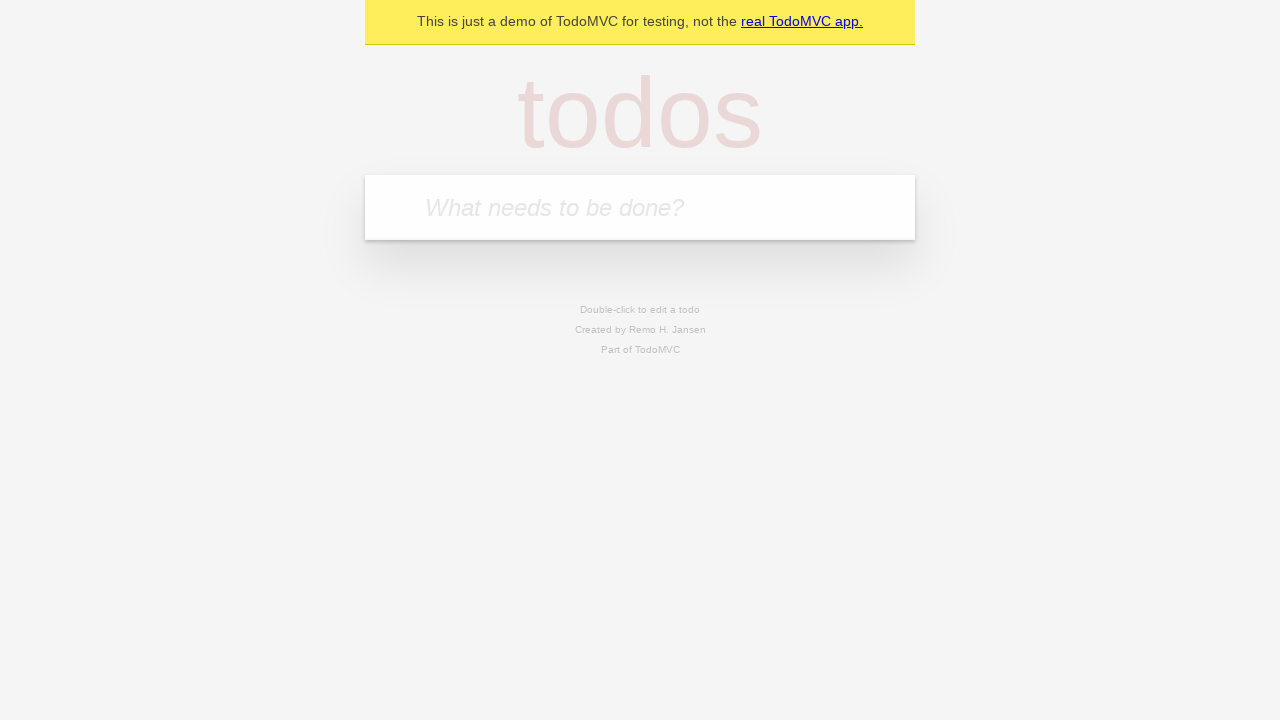

Filled todo input with 'buy some cheese' on internal:attr=[placeholder="What needs to be done?"i]
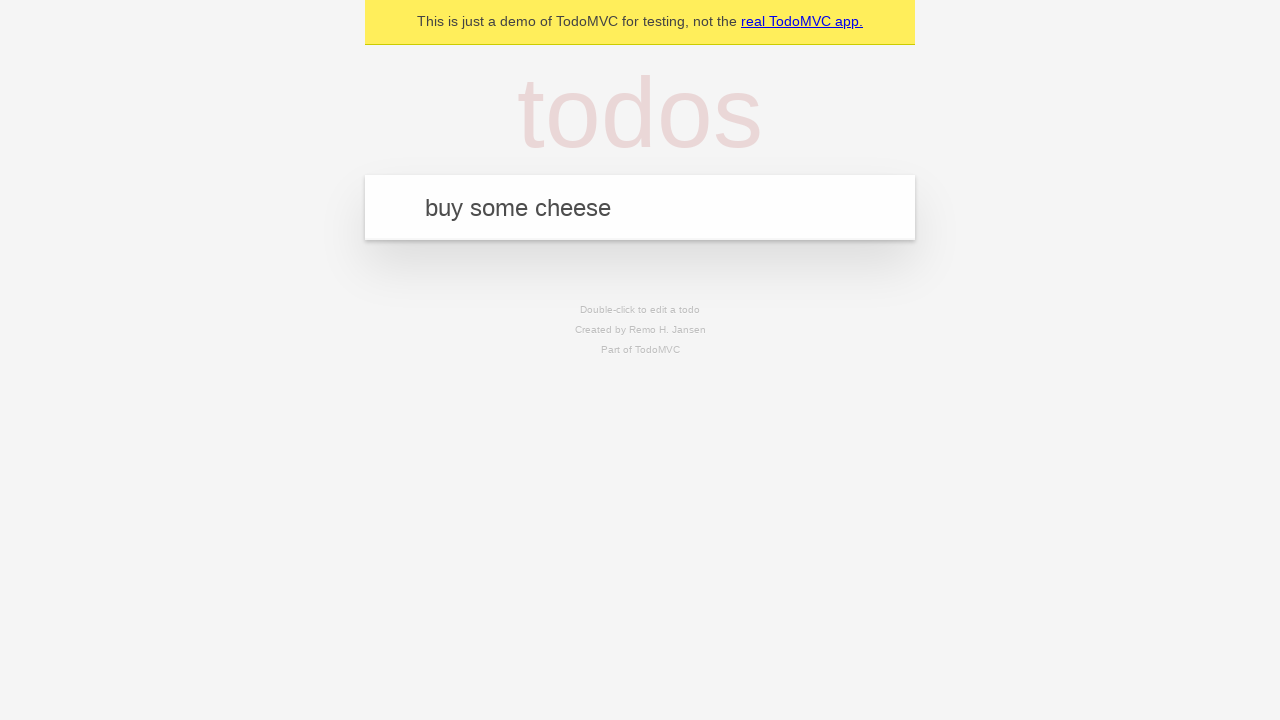

Pressed Enter to create first todo on internal:attr=[placeholder="What needs to be done?"i]
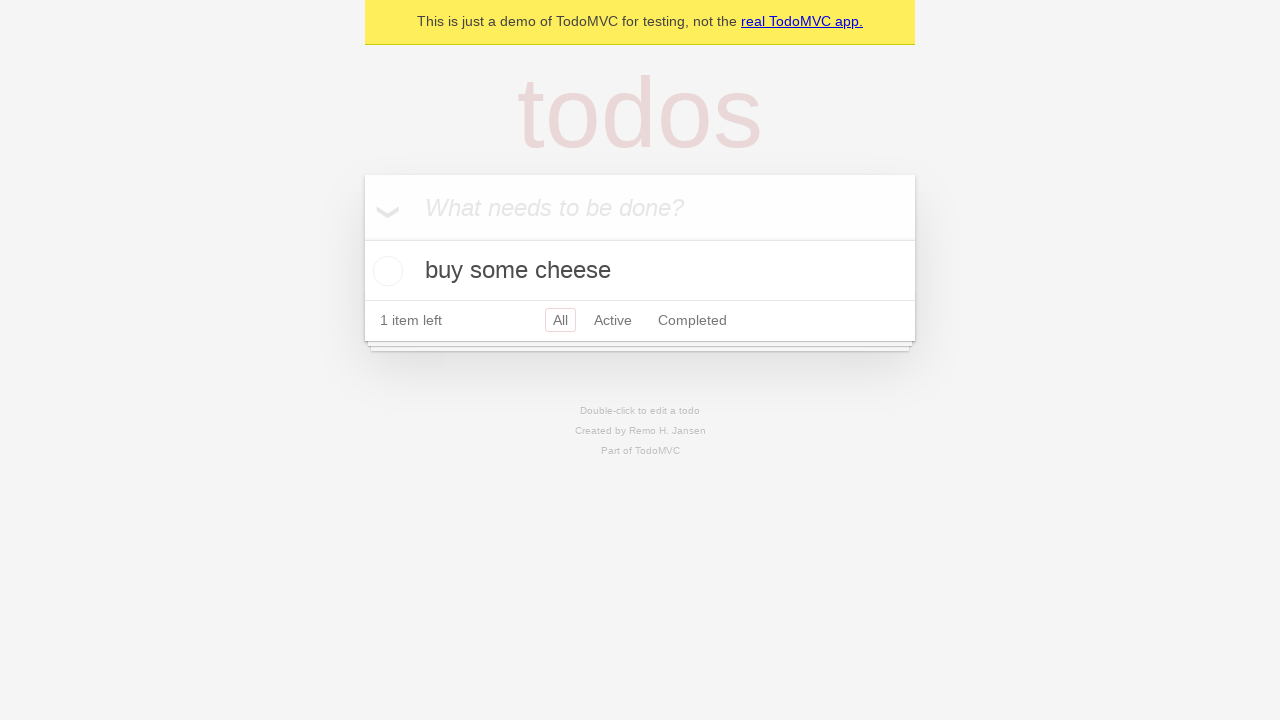

First todo appeared in the list
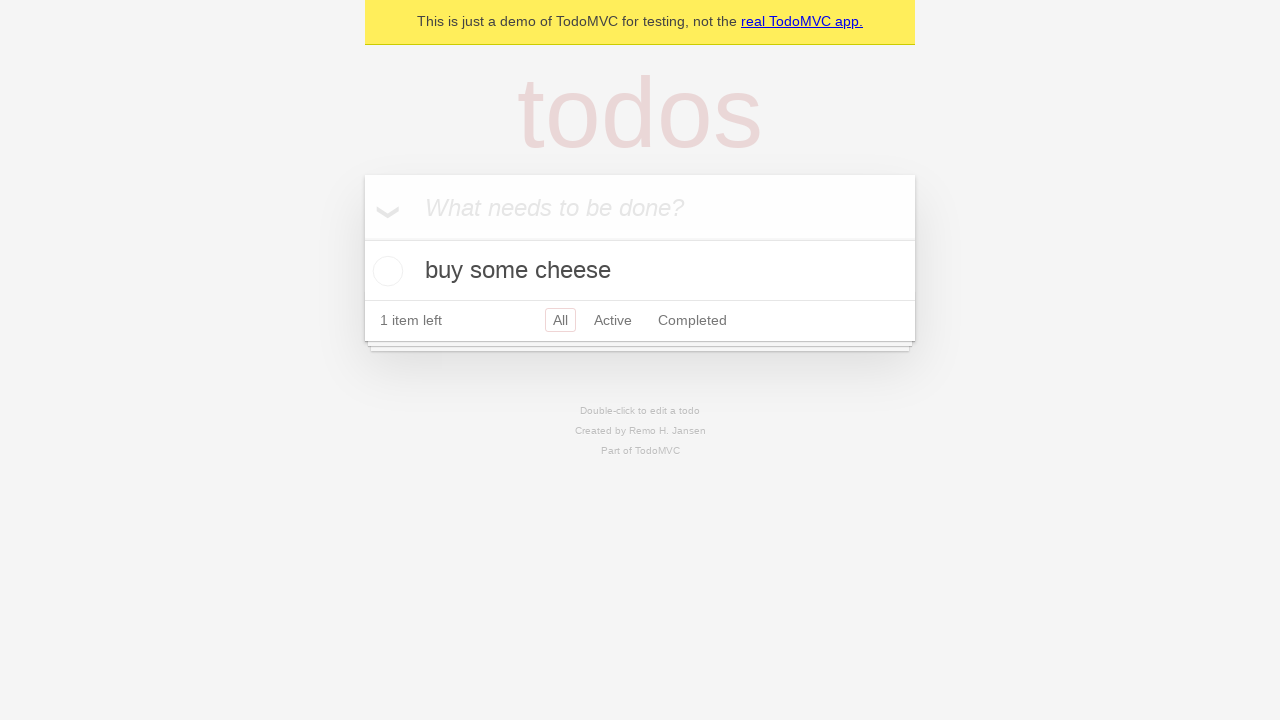

Filled todo input with 'feed the cat' on internal:attr=[placeholder="What needs to be done?"i]
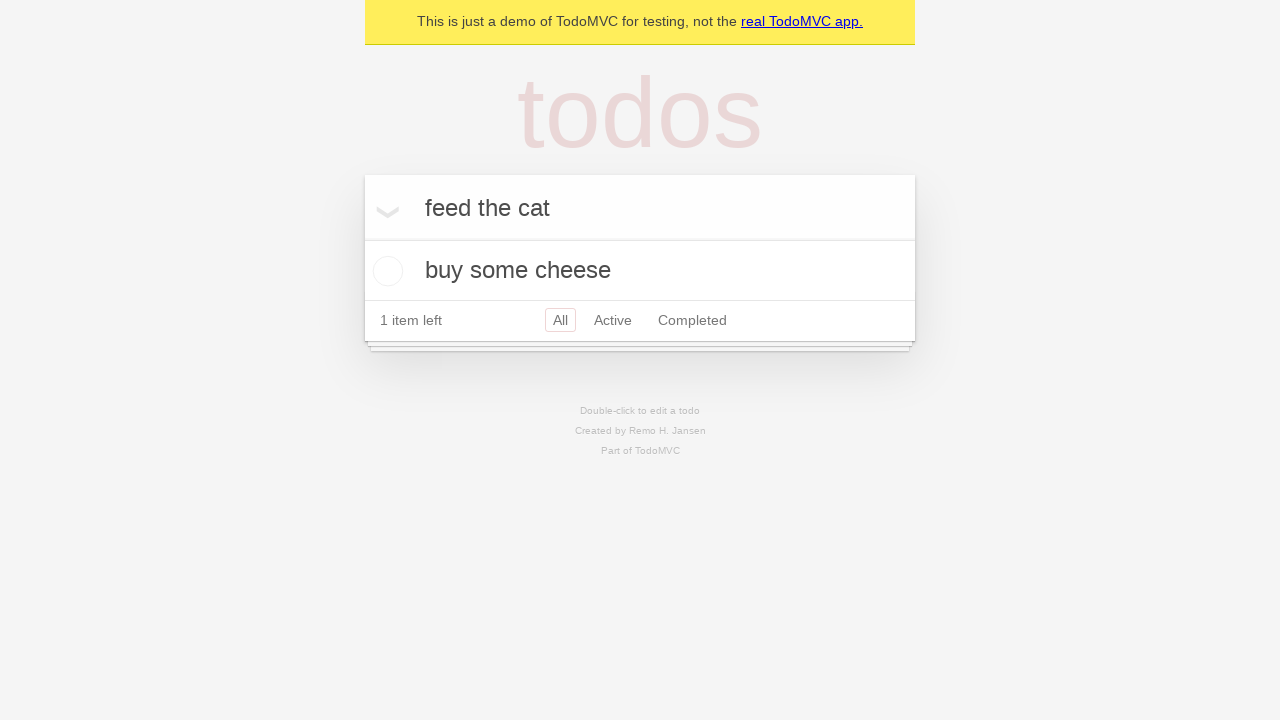

Pressed Enter to create second todo on internal:attr=[placeholder="What needs to be done?"i]
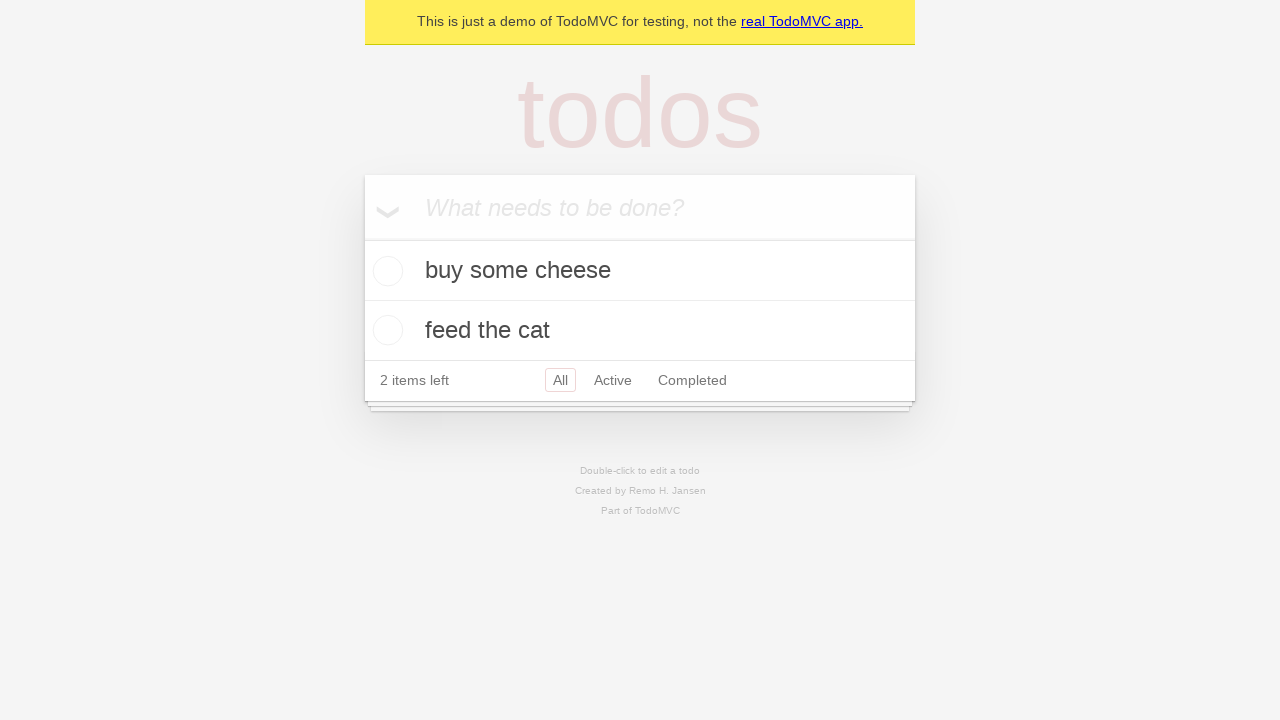

Verified both todos are present in the list
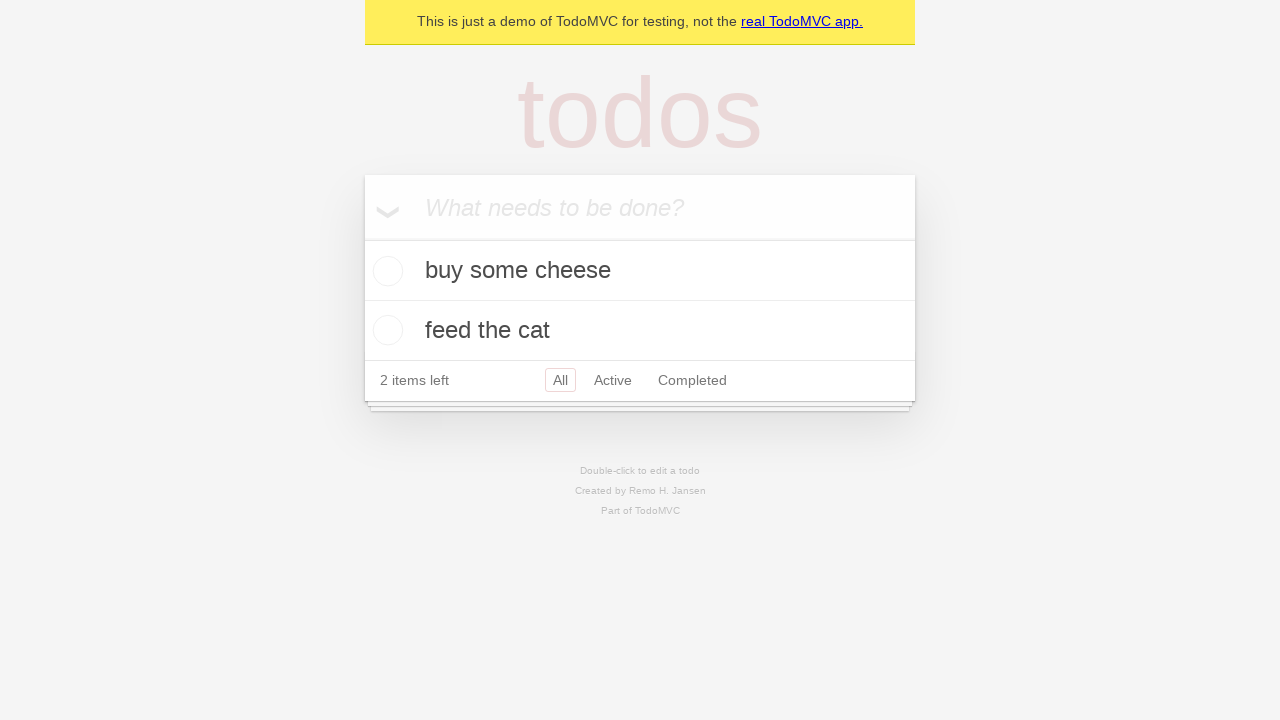

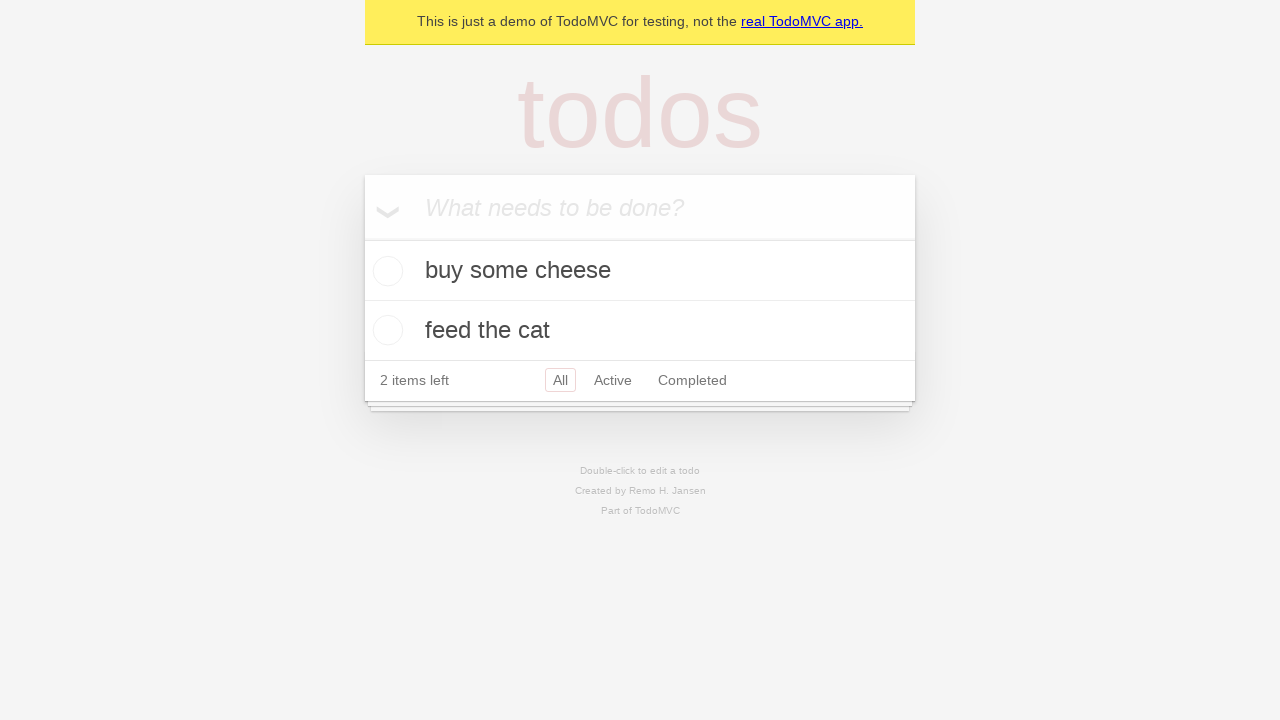